Tests hover functionality by hovering over three images sequentially and verifying that user information and view profile links become visible for each image

Starting URL: https://practice.cydeo.com/hovers

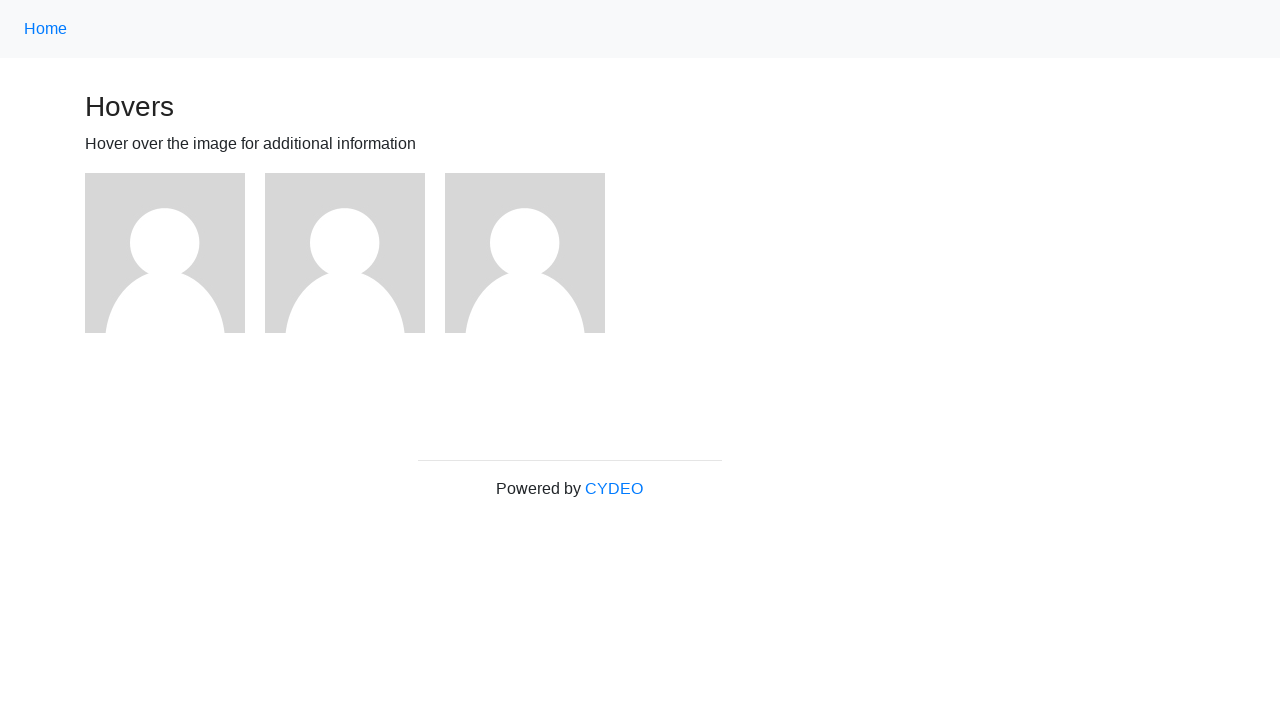

Located first image element
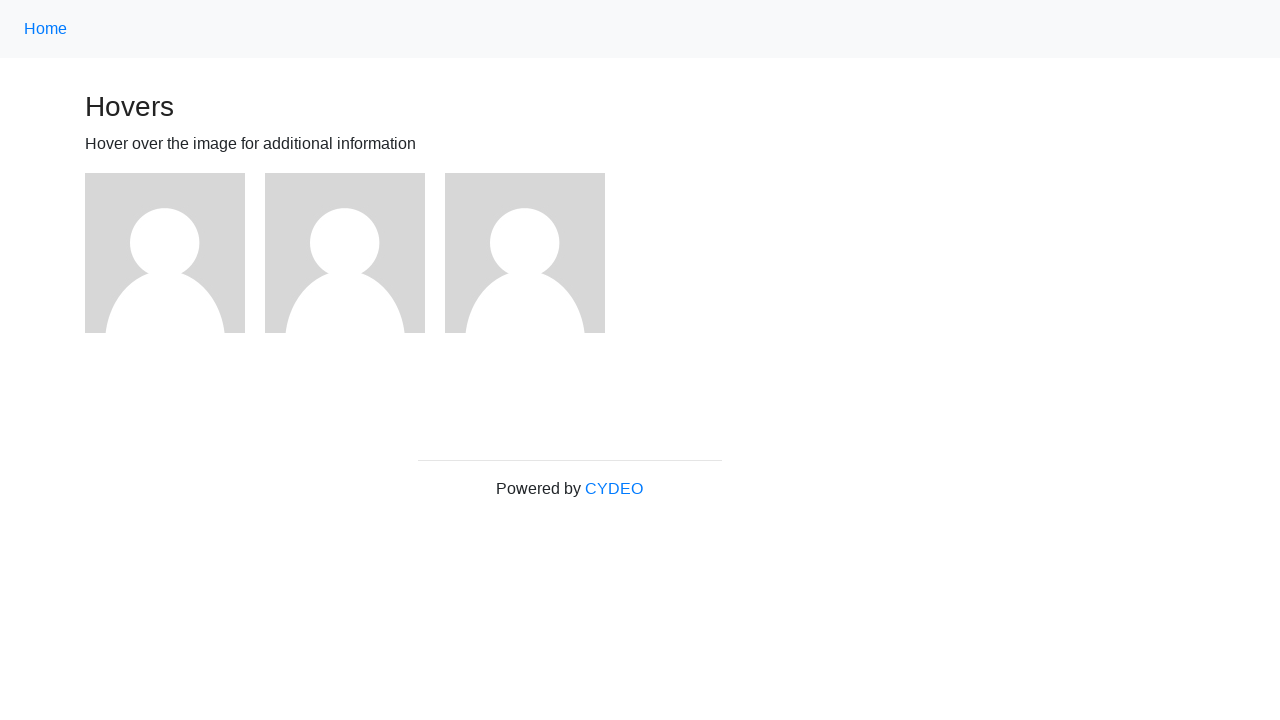

Hovered over first image at (165, 253) on xpath=//img[@src='/img/avatar-blank.jpg']
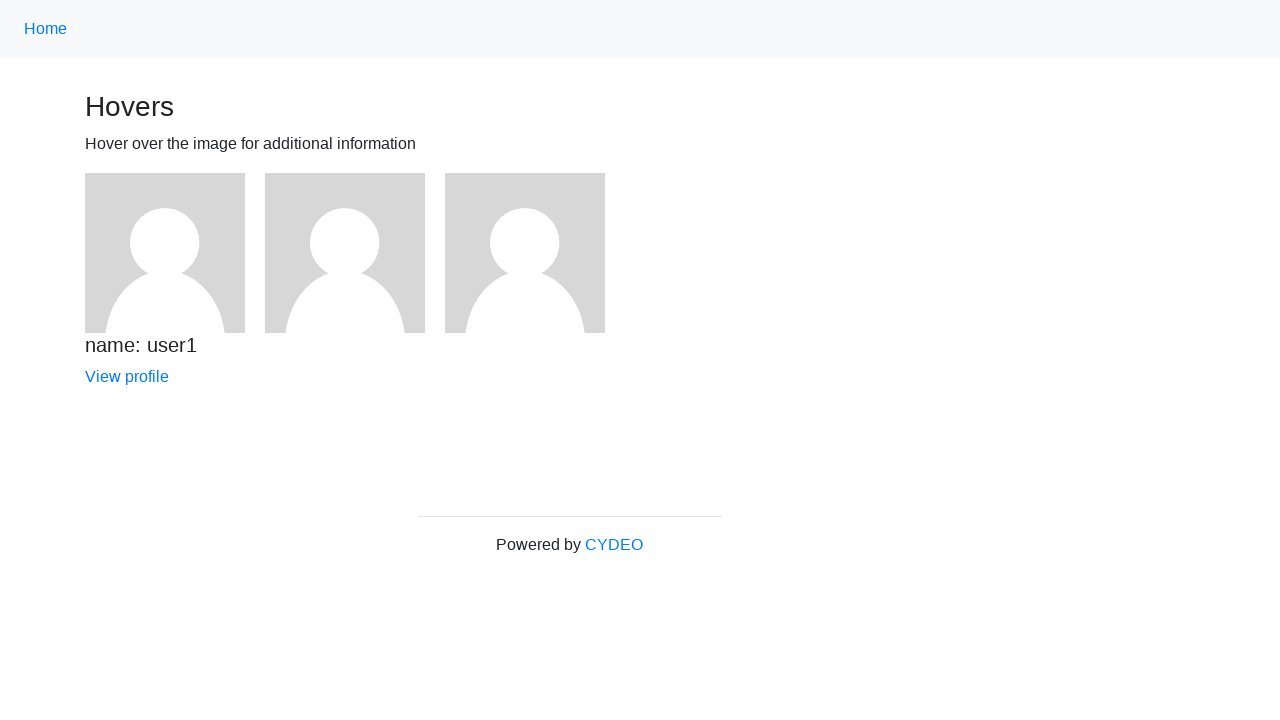

First user name (h5) became visible
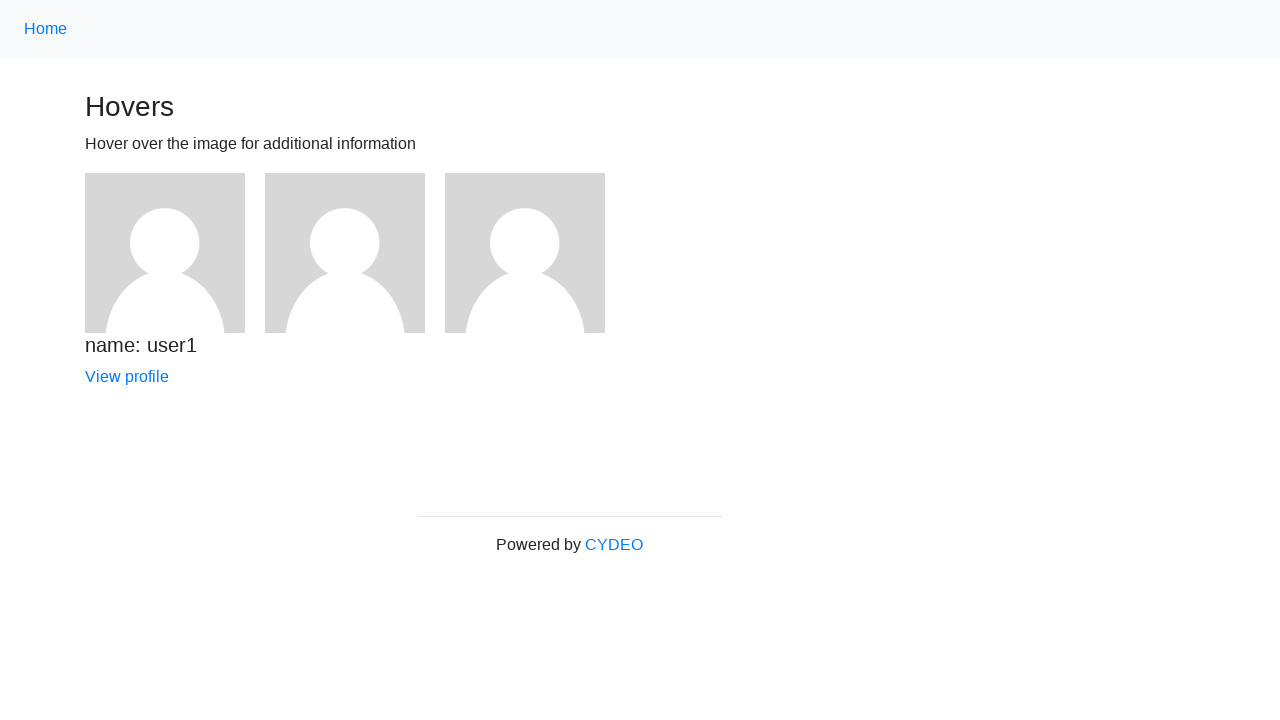

First user's View profile link became visible
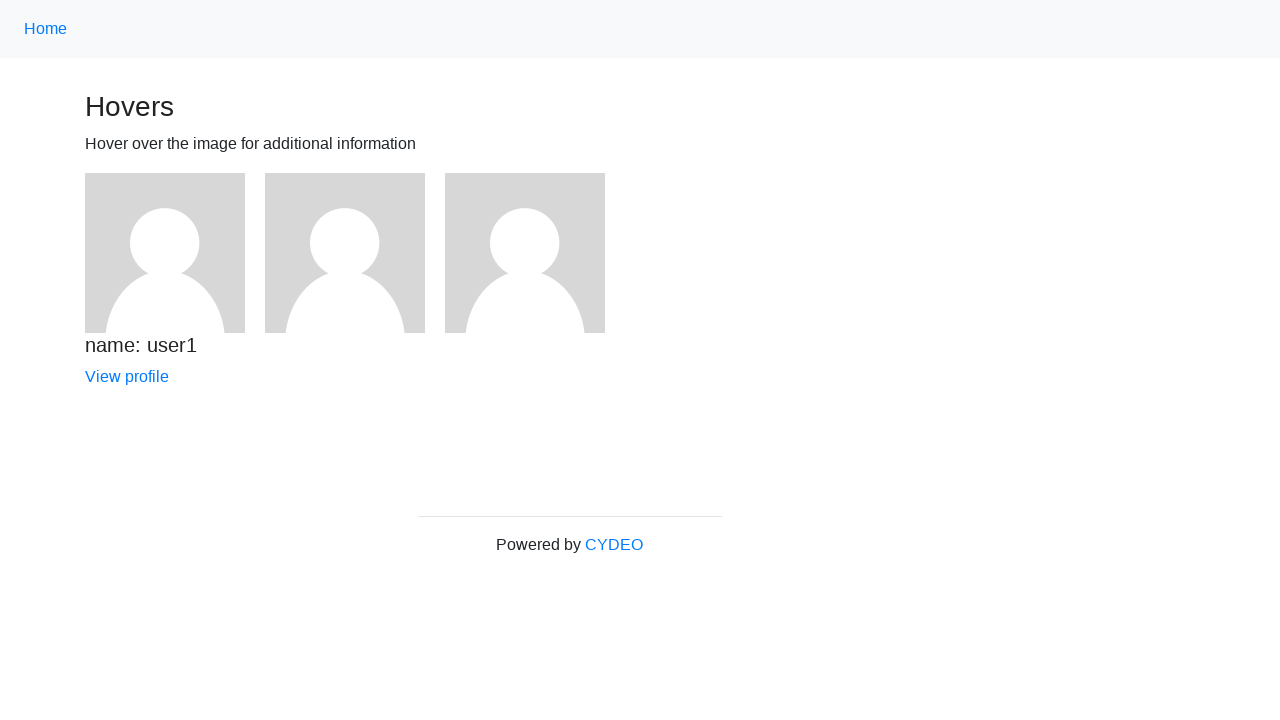

Hovered over second image at (345, 253) on (//img[@src='/img/avatar-blank.jpg'])[2]
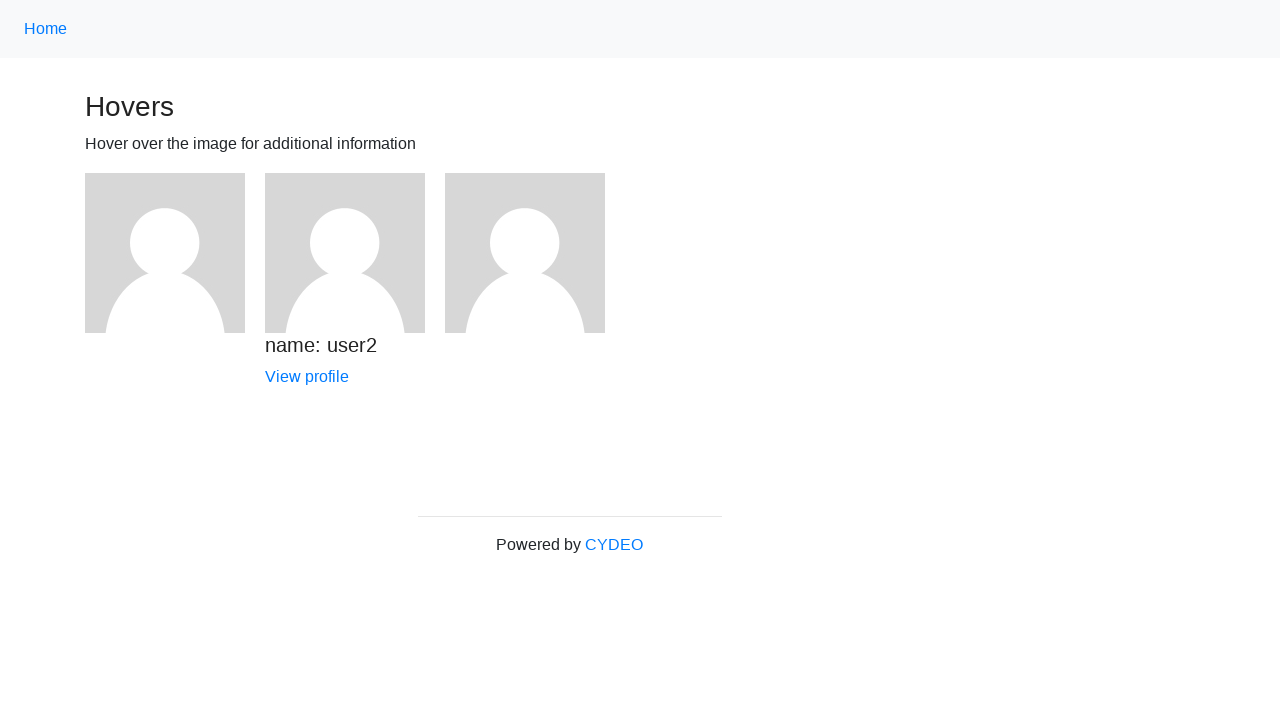

Second user name (h5) became visible
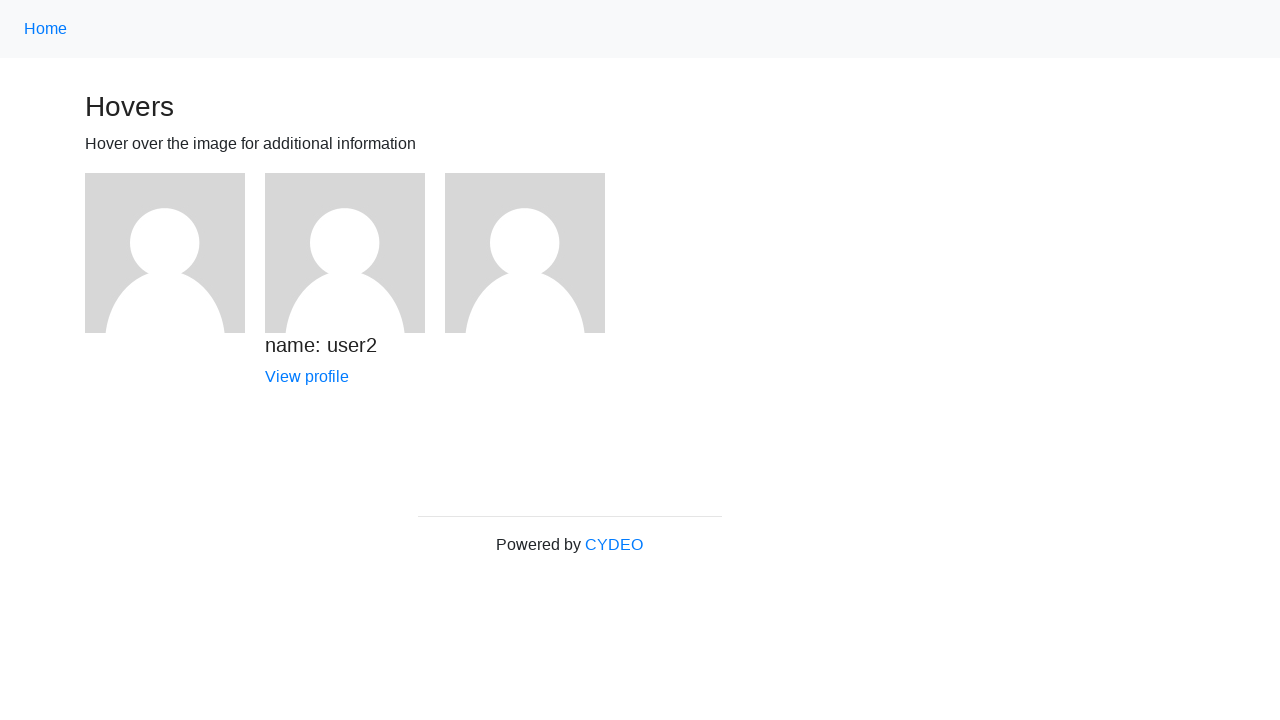

Second user's View profile link became visible
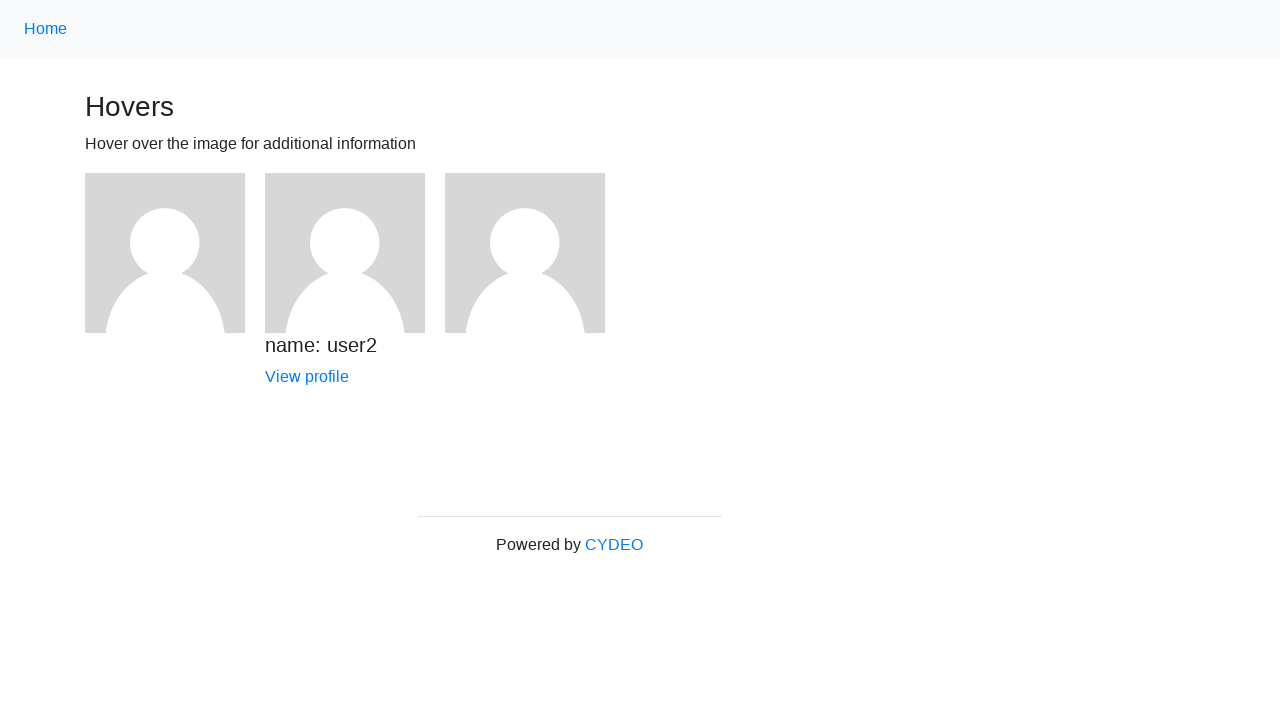

Hovered over third image at (525, 253) on (//img[@src='/img/avatar-blank.jpg'])[3]
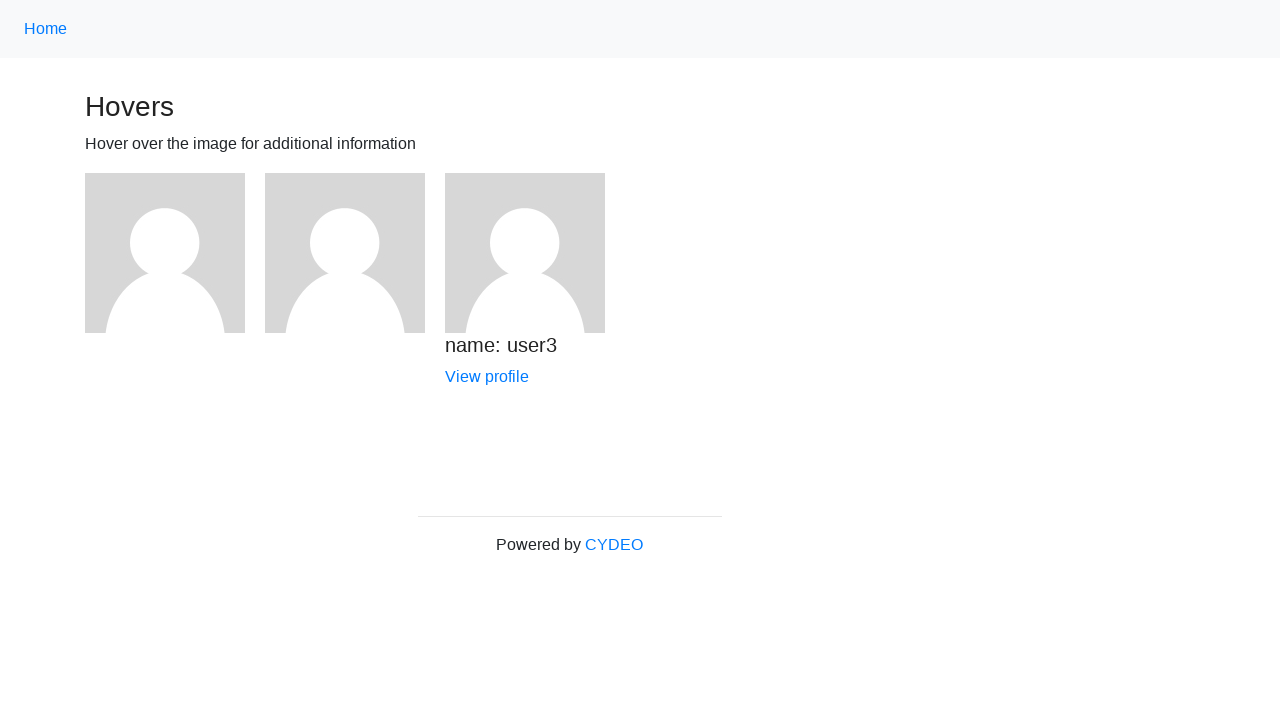

Third user name (h5) became visible
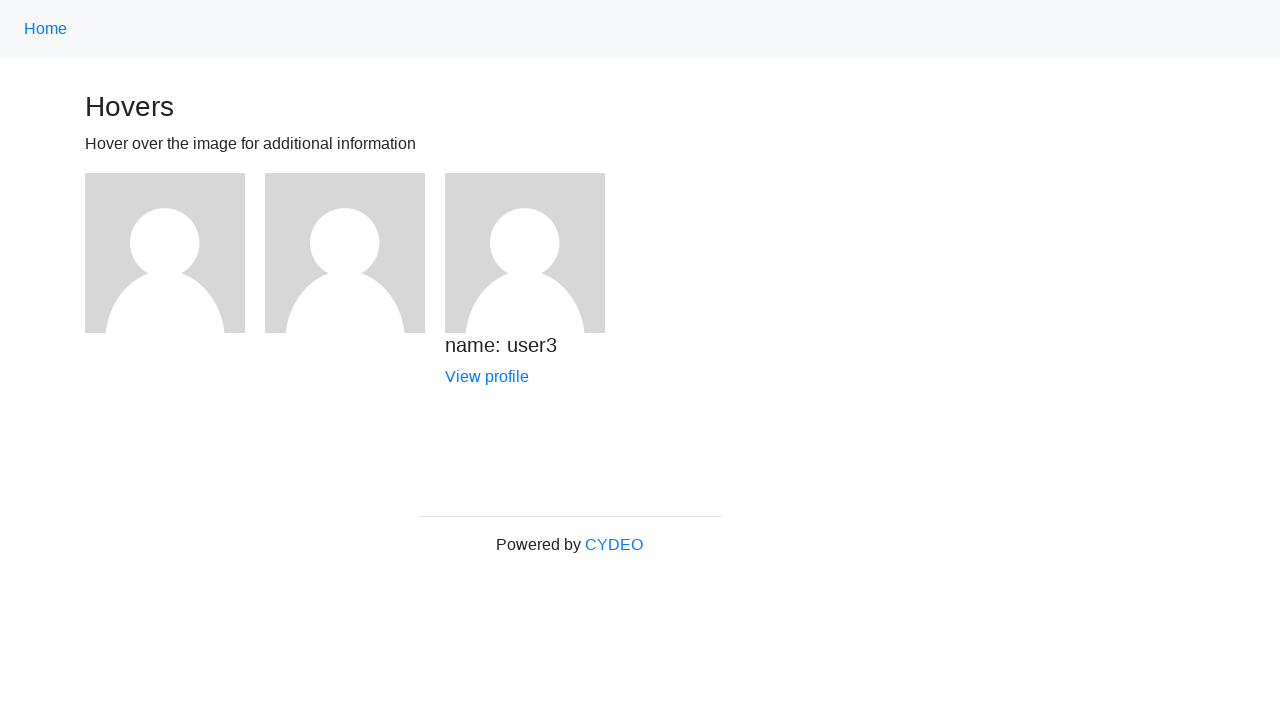

Third user's View profile link became visible
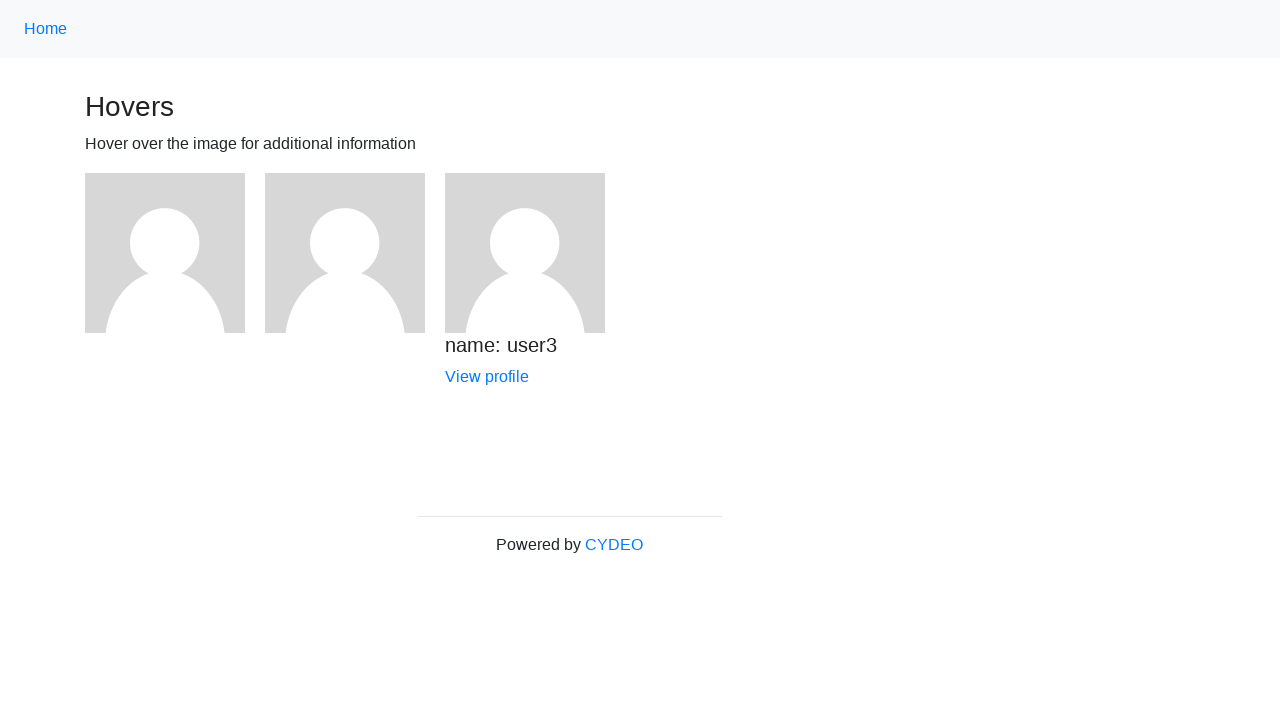

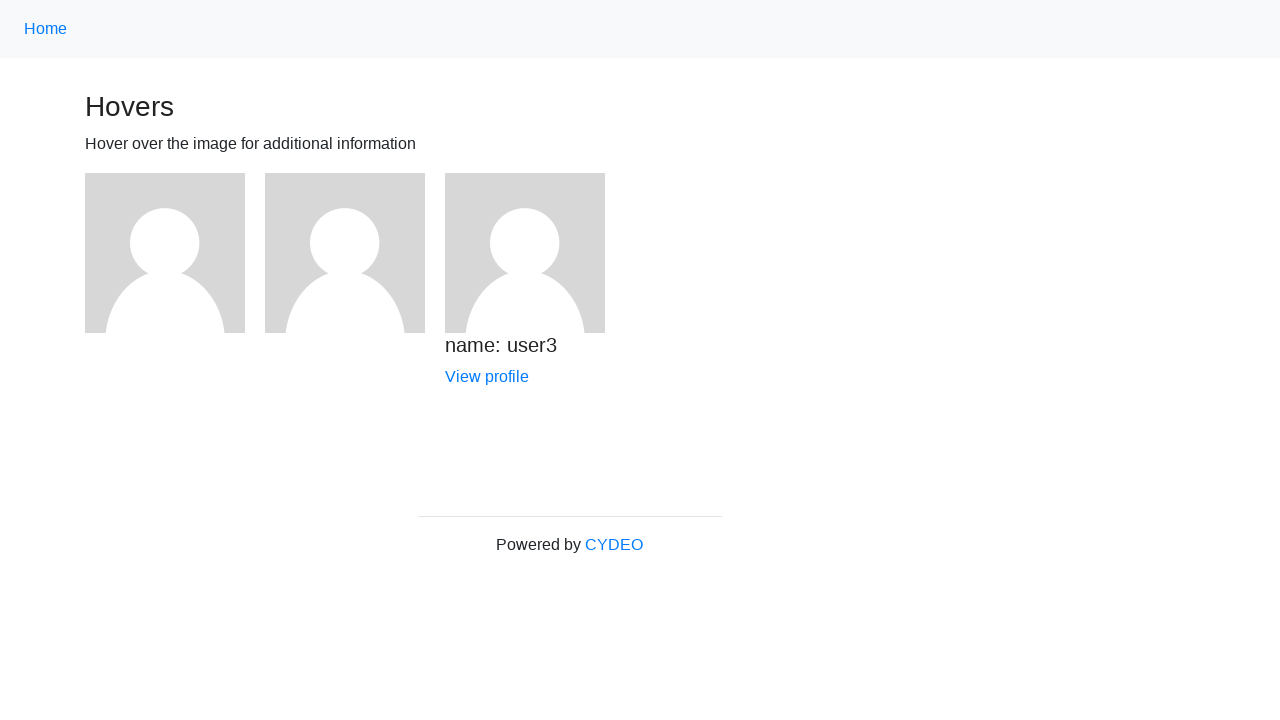